Tests mouse hover functionality by hovering over a "Point Me" button to reveal a dropdown menu and verifying the dropdown options are displayed

Starting URL: https://testautomationpractice.blogspot.com/

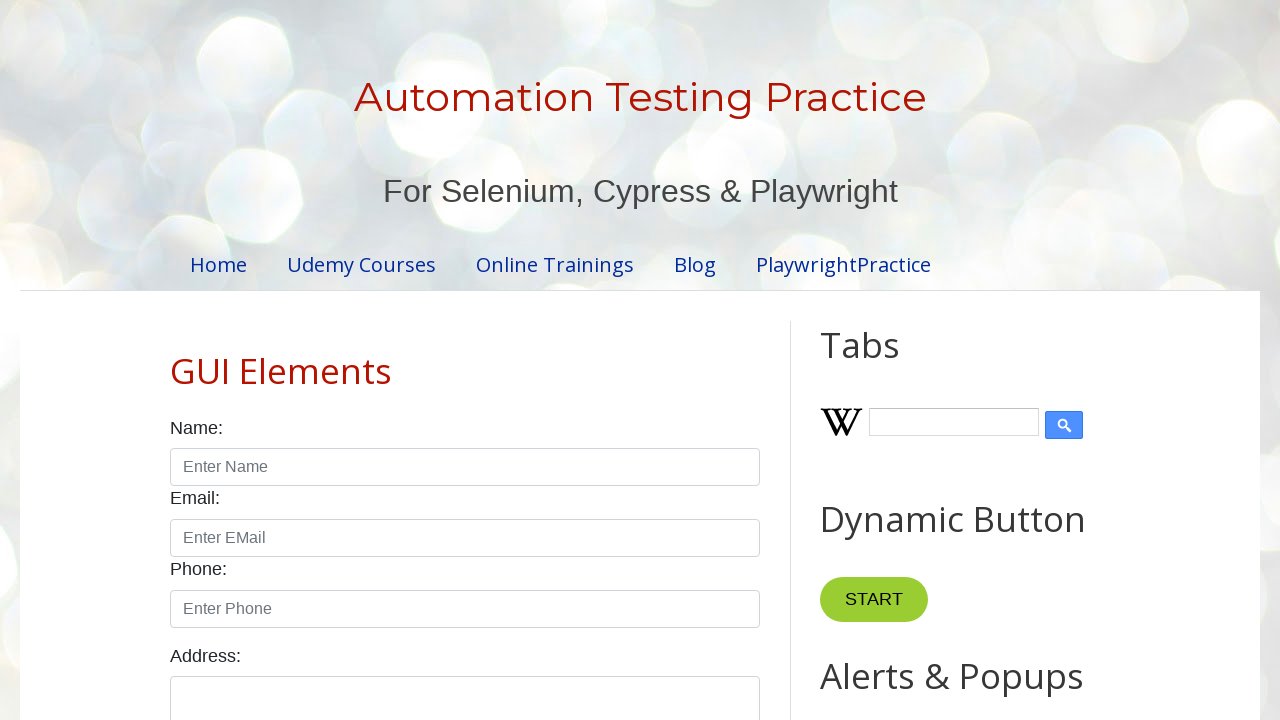

Located the 'Point Me' button
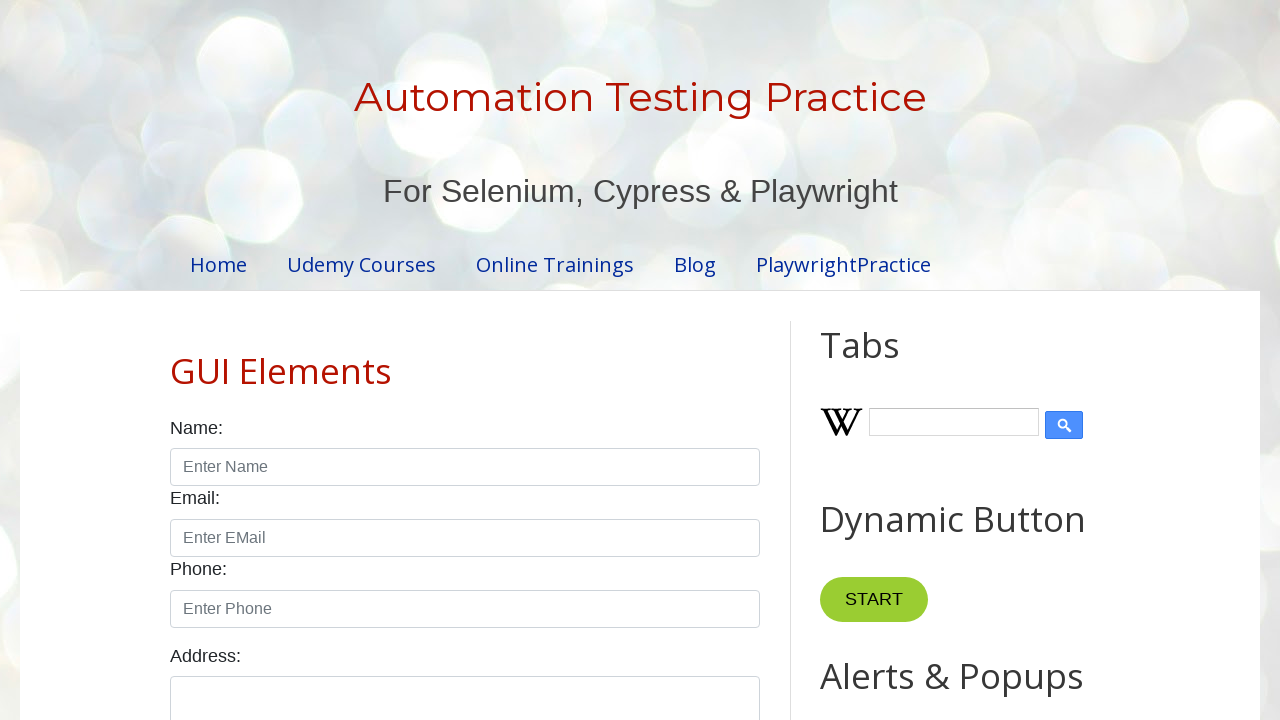

Hovered over the 'Point Me' button at (868, 360) on xpath=//*[text()='Point Me']
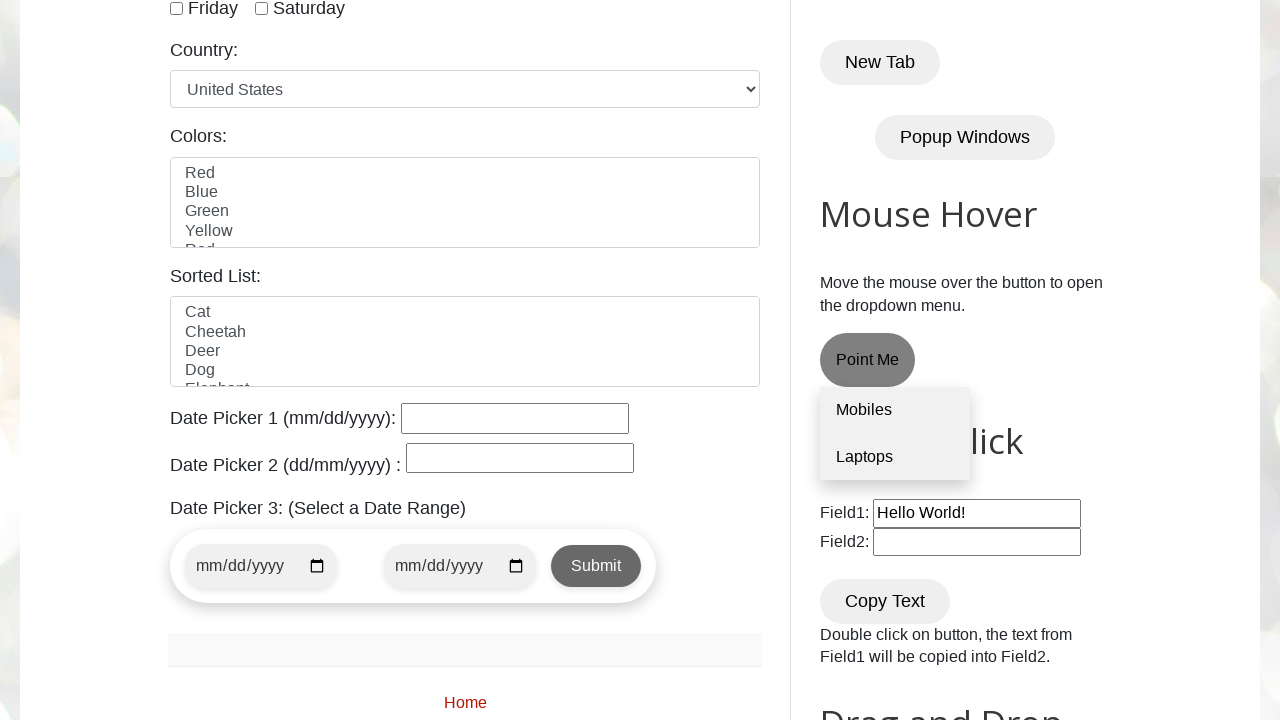

Dropdown menu appeared after hover
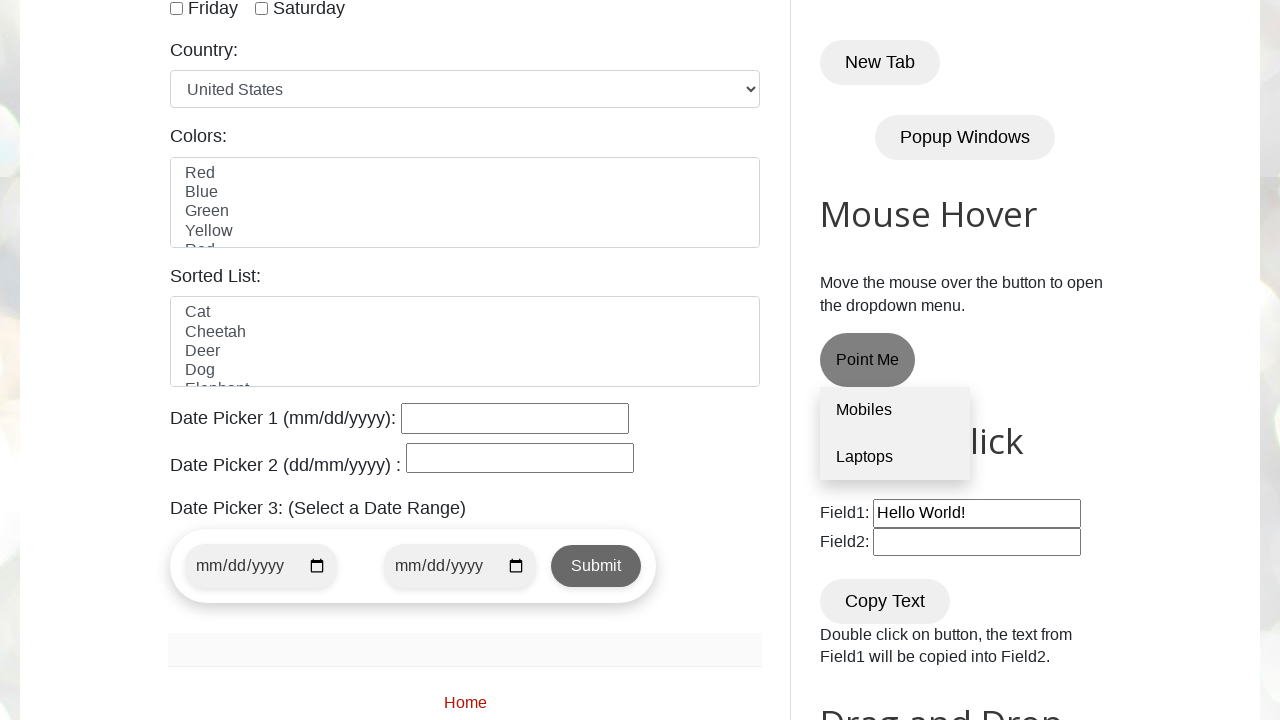

Located all dropdown option links
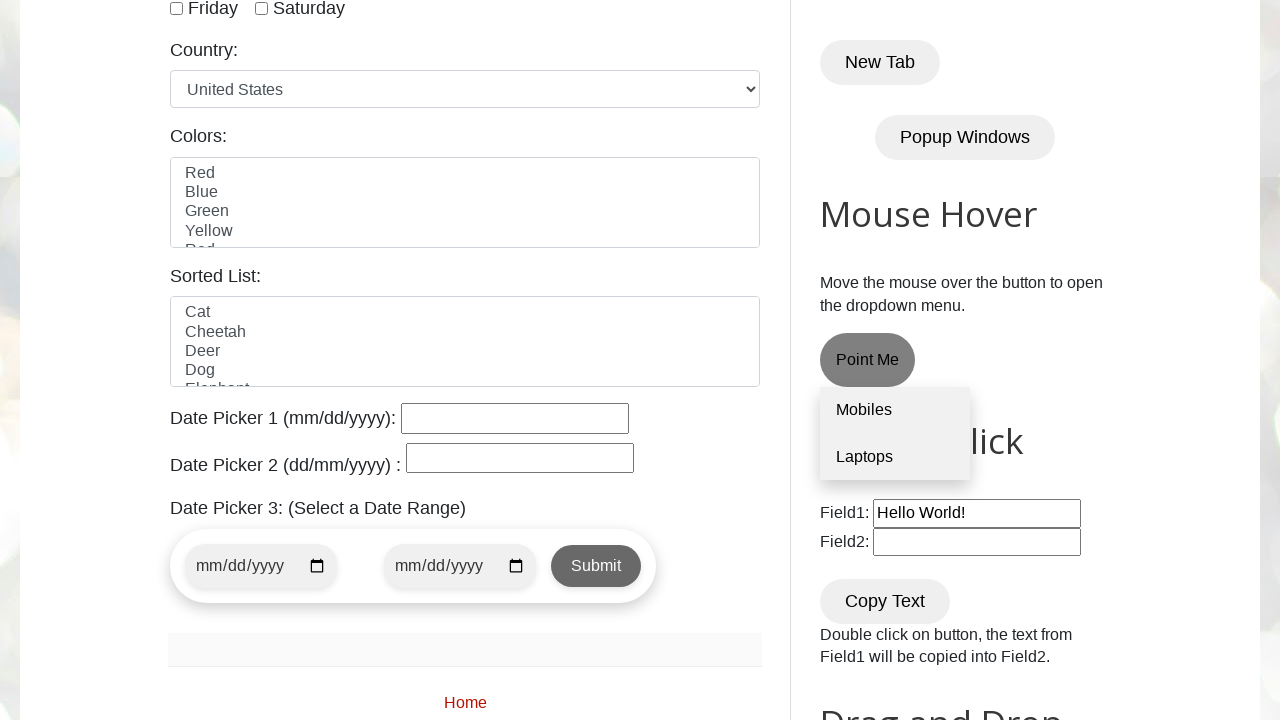

First dropdown option is visible
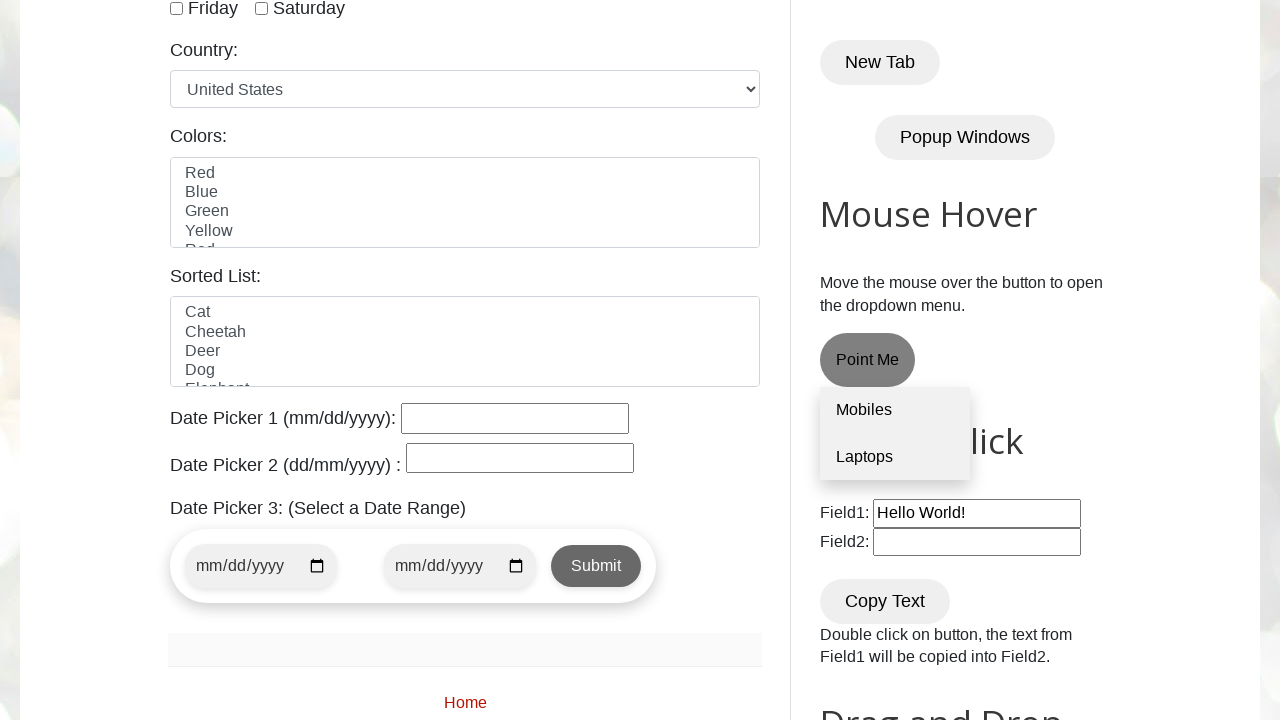

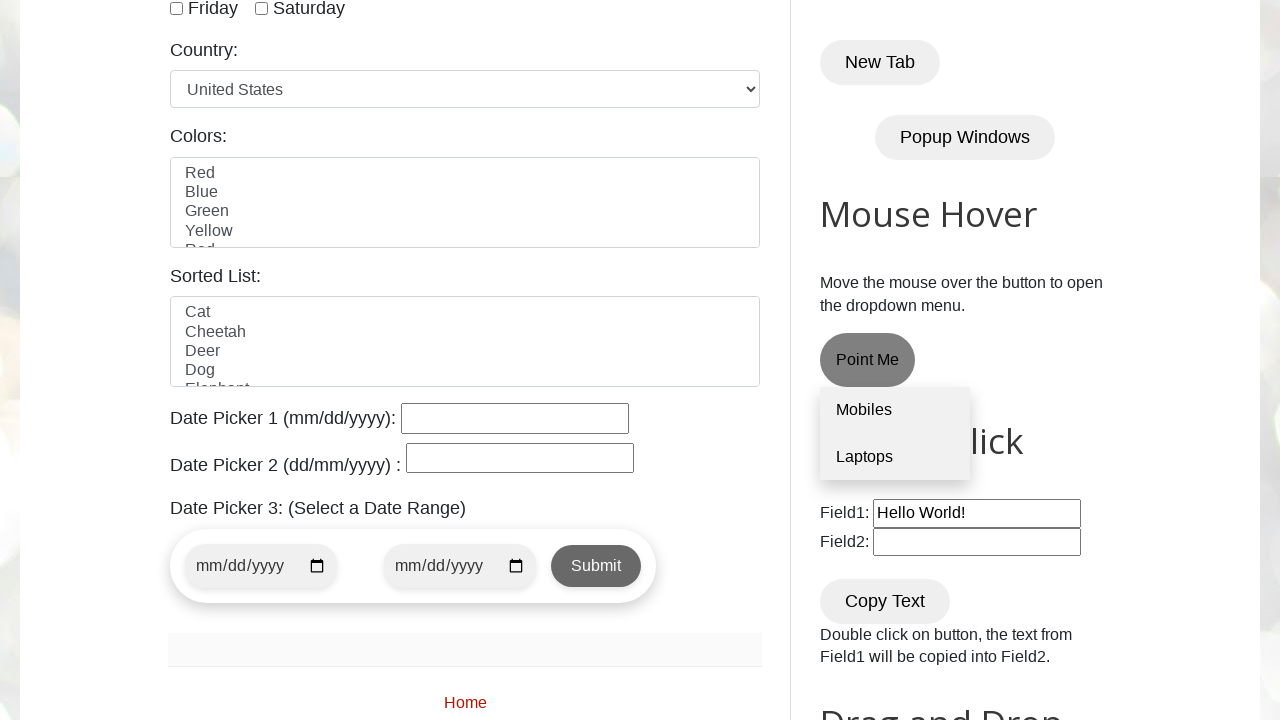